Tests an explicit wait scenario where the script waits for a price to change to $100, then clicks a book button, retrieves a value, calculates a mathematical formula, enters the answer, and submits

Starting URL: http://suninjuly.github.io/explicit_wait2.html

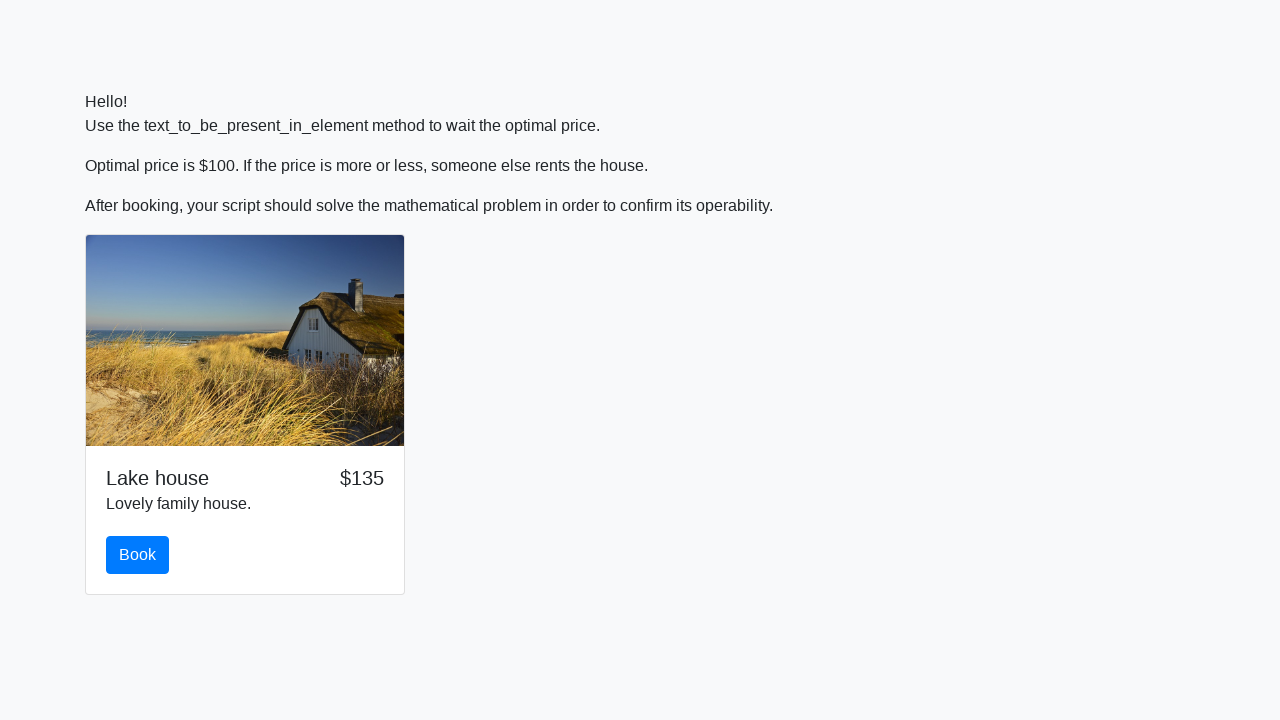

Waited for price to change to $100
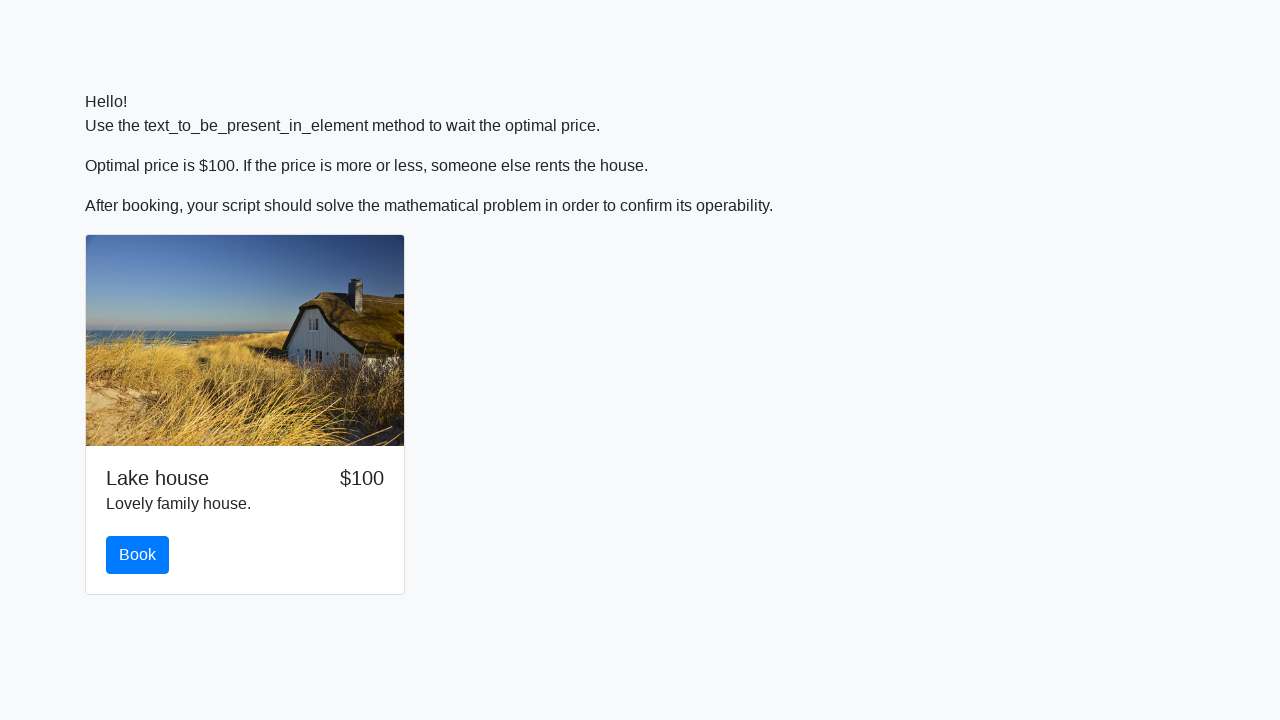

Clicked the book button at (138, 555) on #book
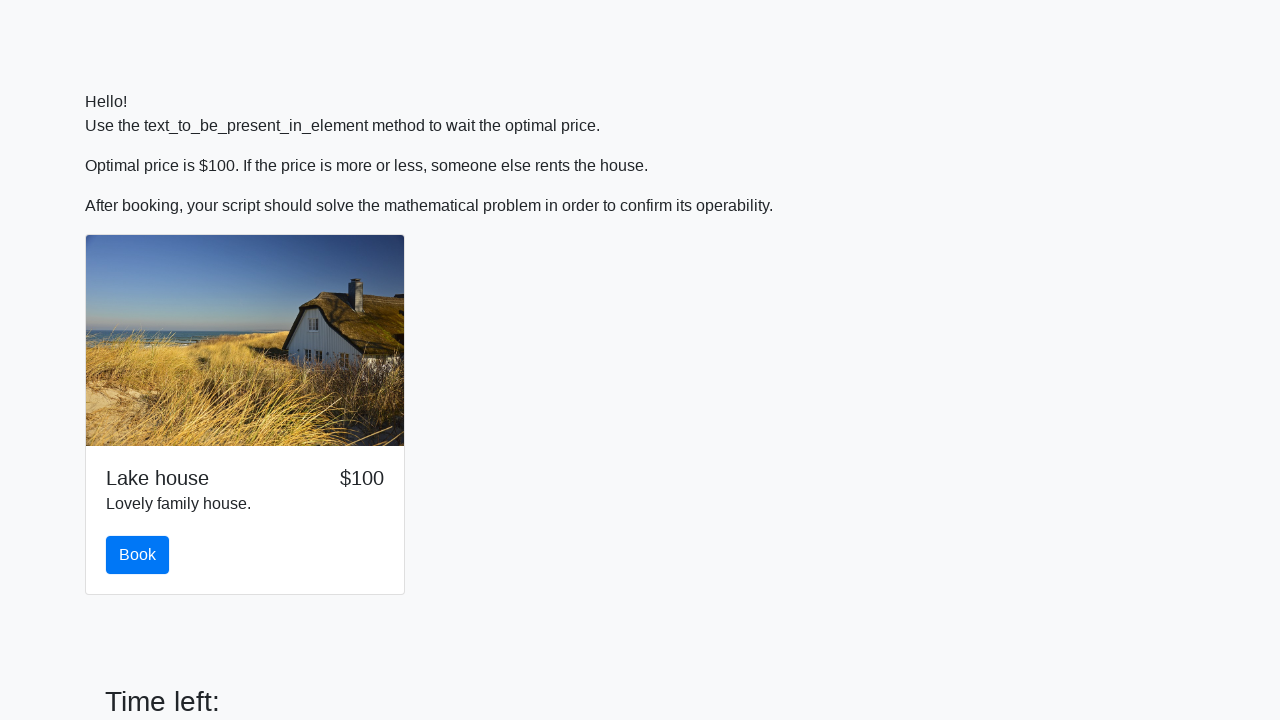

Retrieved input value for calculation
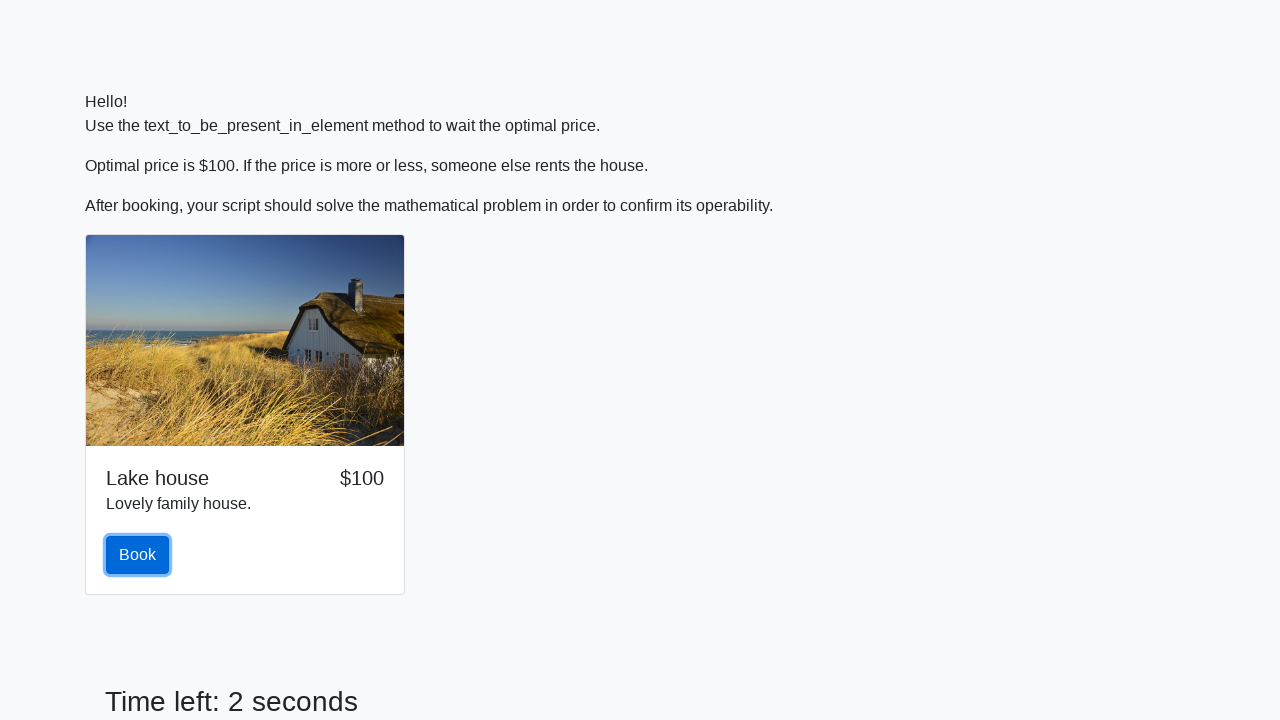

Converted input value to integer
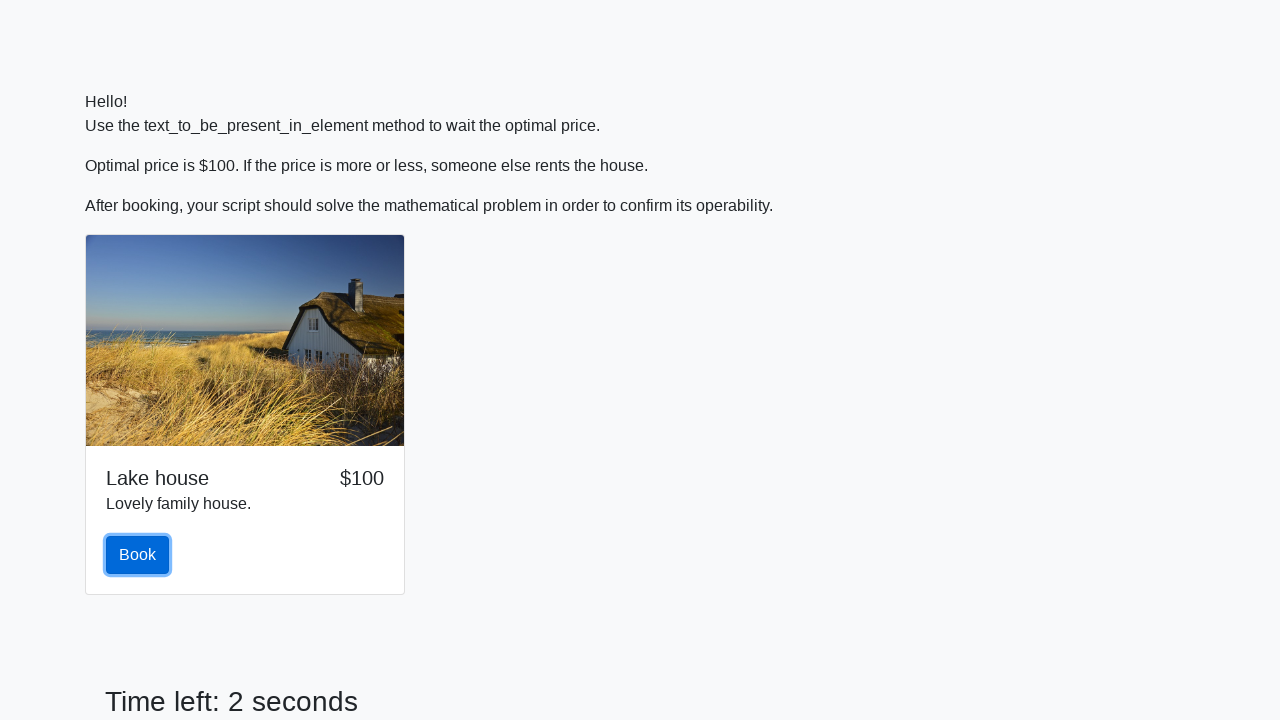

Calculated answer using formula: log(abs(12 * sin(796))) = 2.4053022222319056
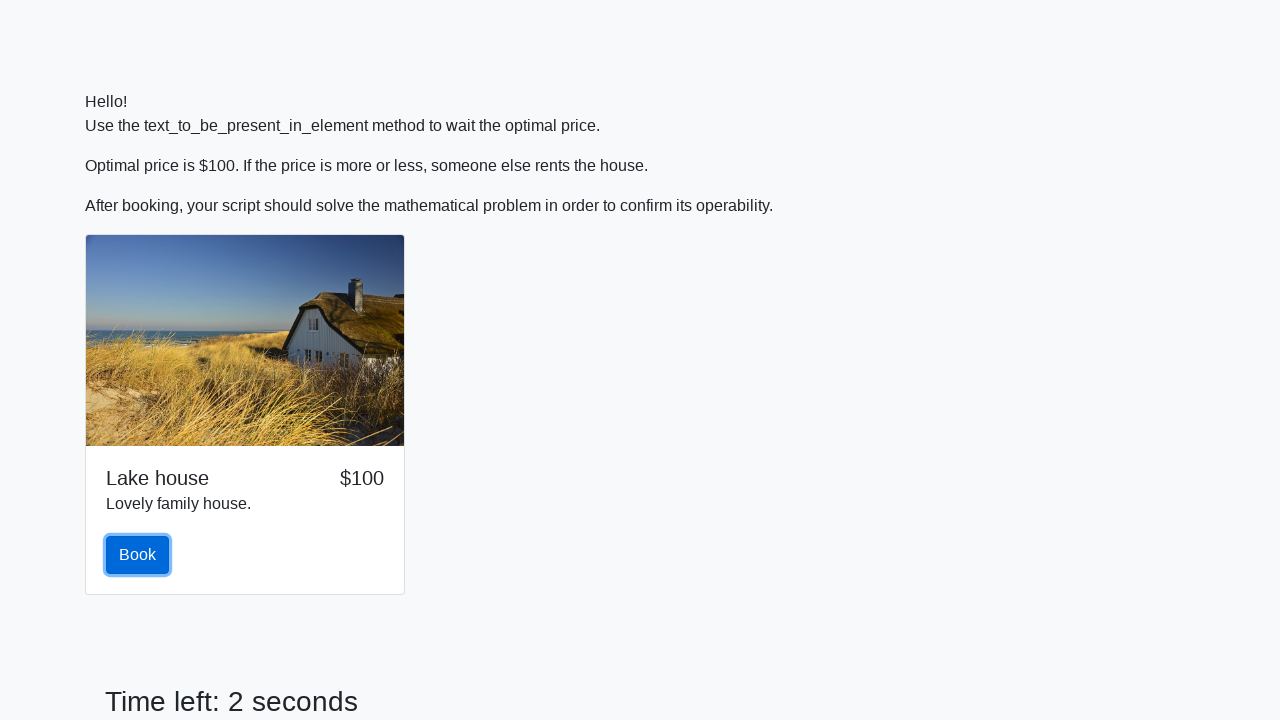

Filled answer field with calculated value: 2.4053022222319056 on #answer
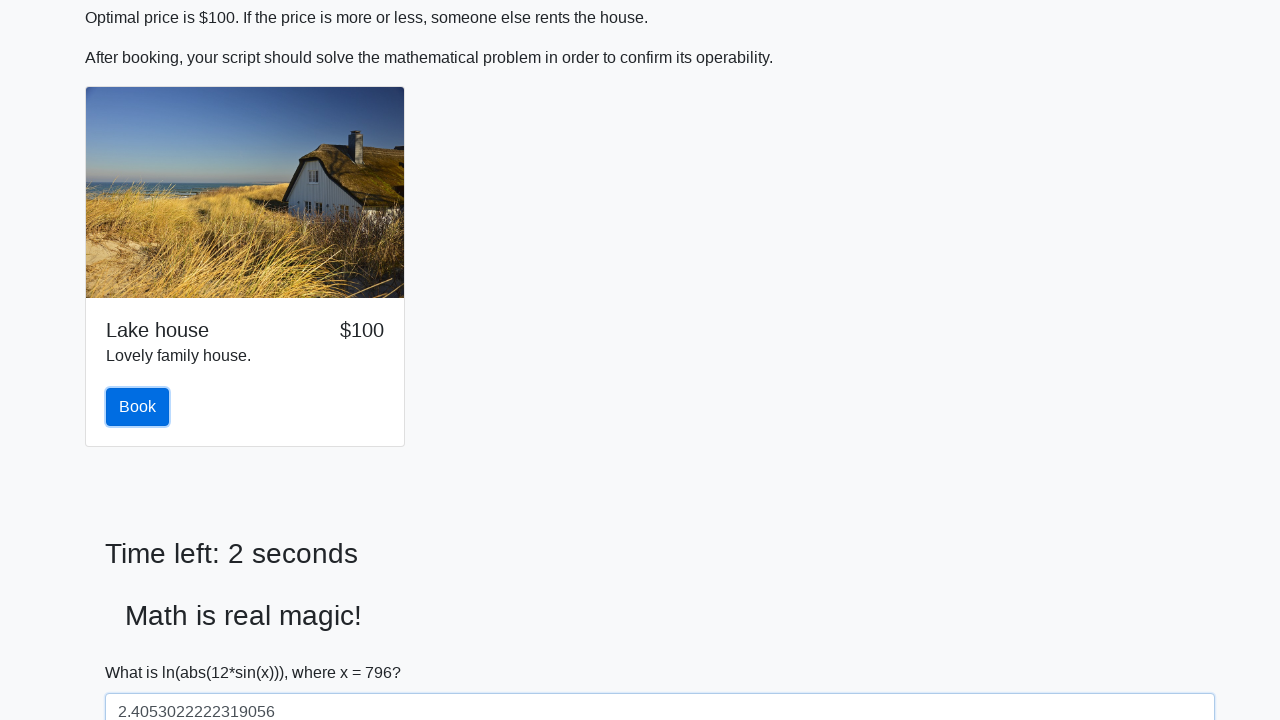

Clicked solve button to submit answer at (143, 651) on #solve
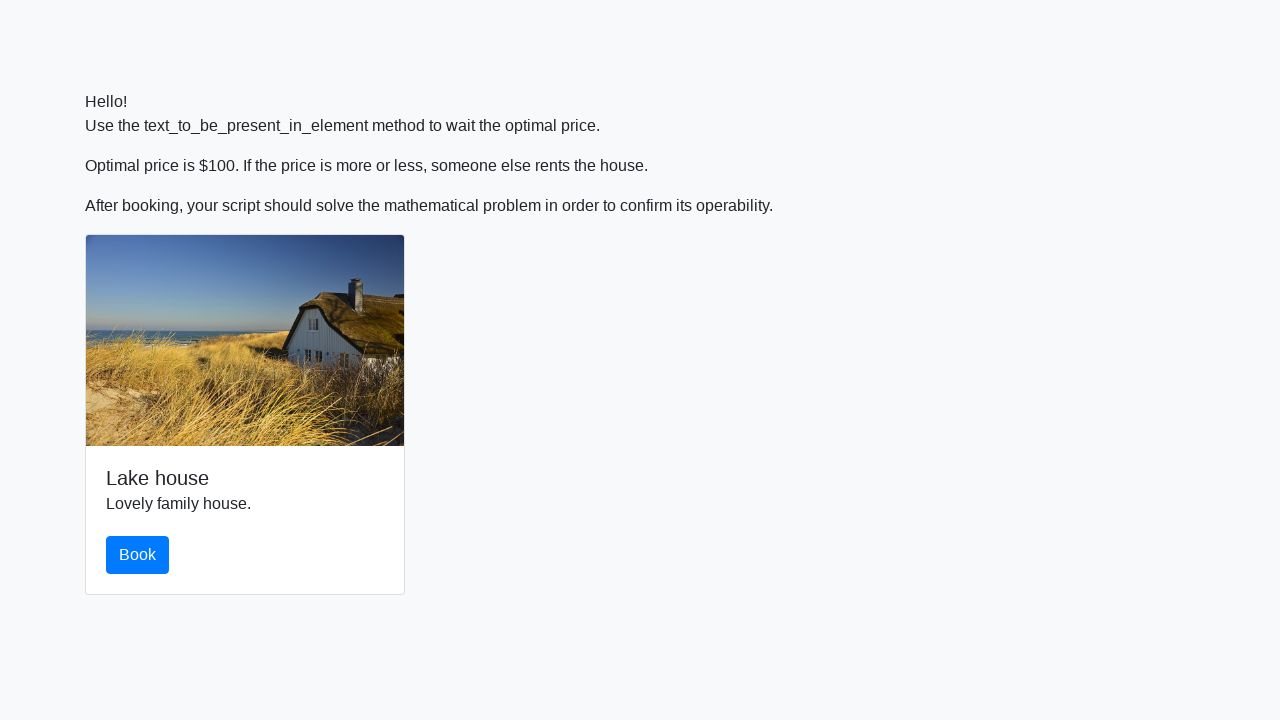

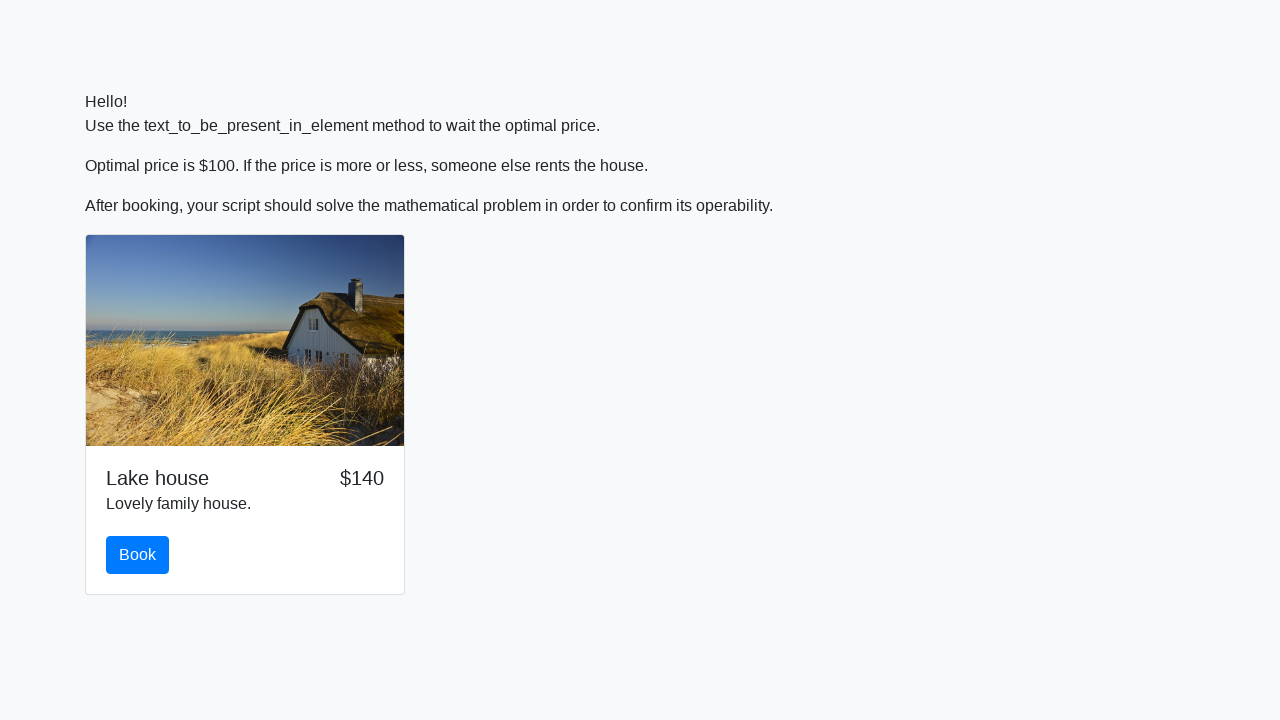